Reads a value from the page, calculates a mathematical formula, fills the answer, checks checkbox and radio button, then submits.

Starting URL: https://suninjuly.github.io/math.html

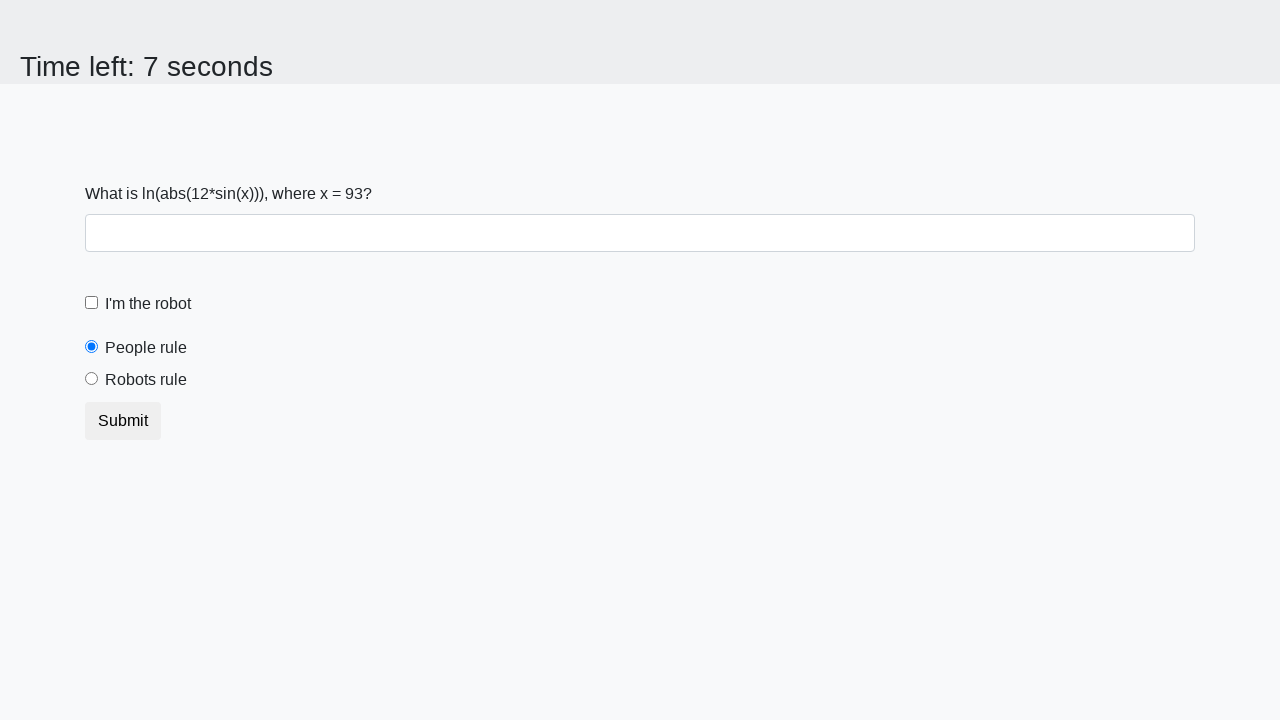

Retrieved x value from the page
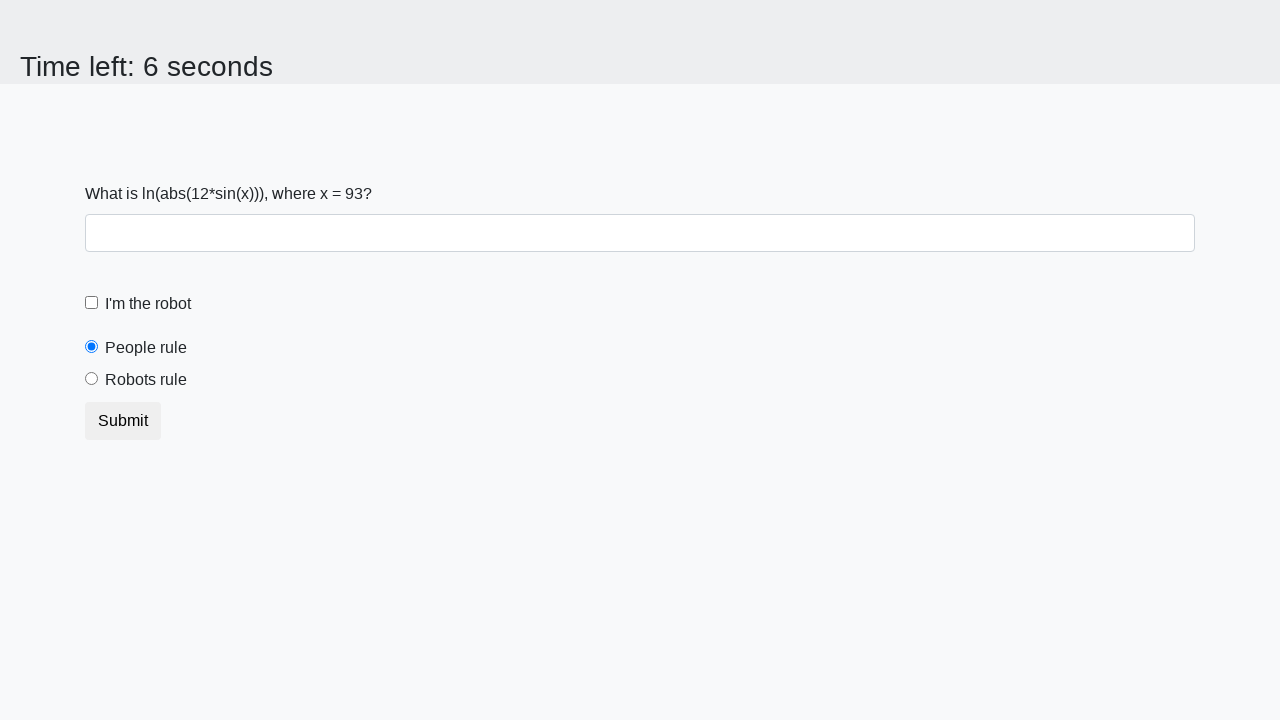

Converted x value to integer
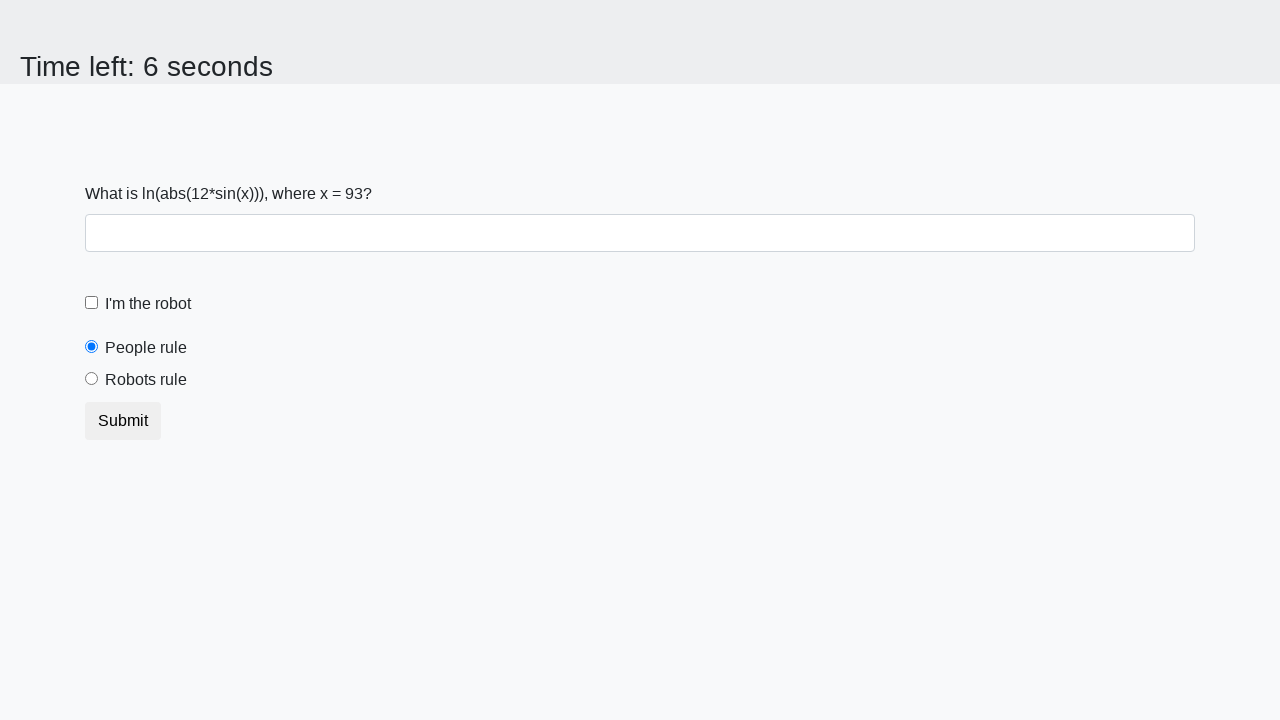

Calculated mathematical formula: log(abs(12*sin(x)))
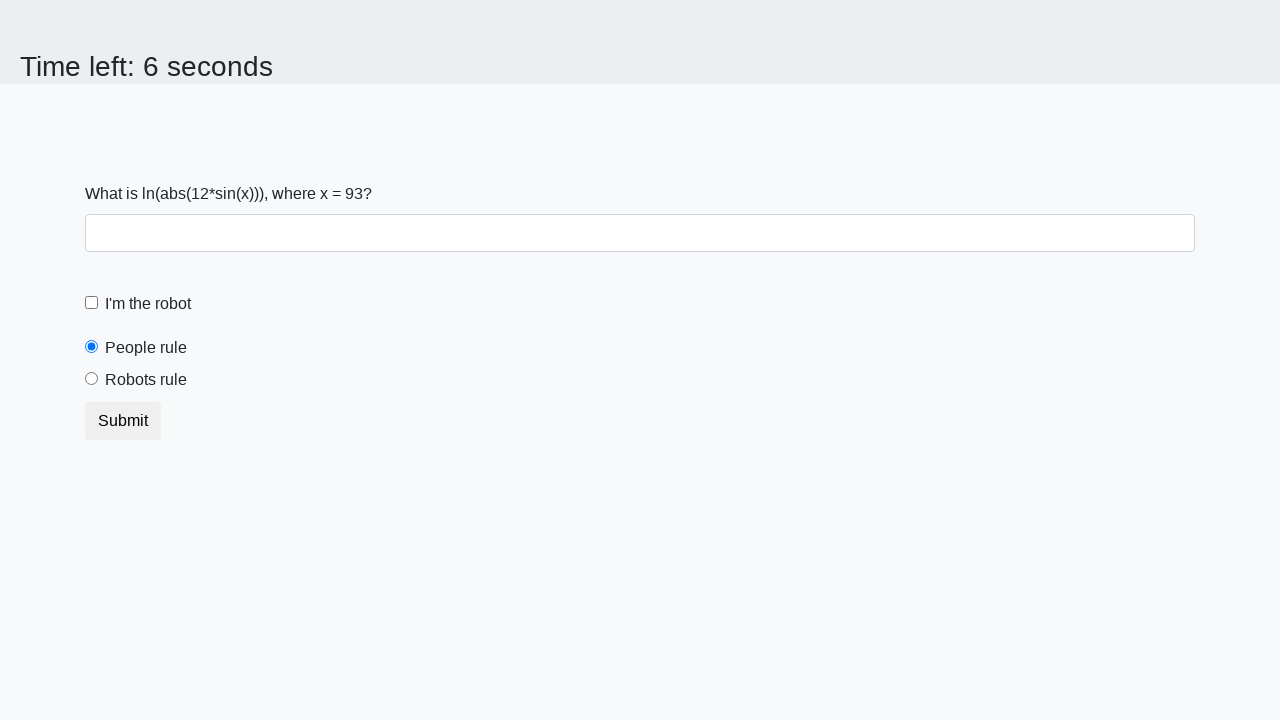

Filled answer field with calculated result on #answer
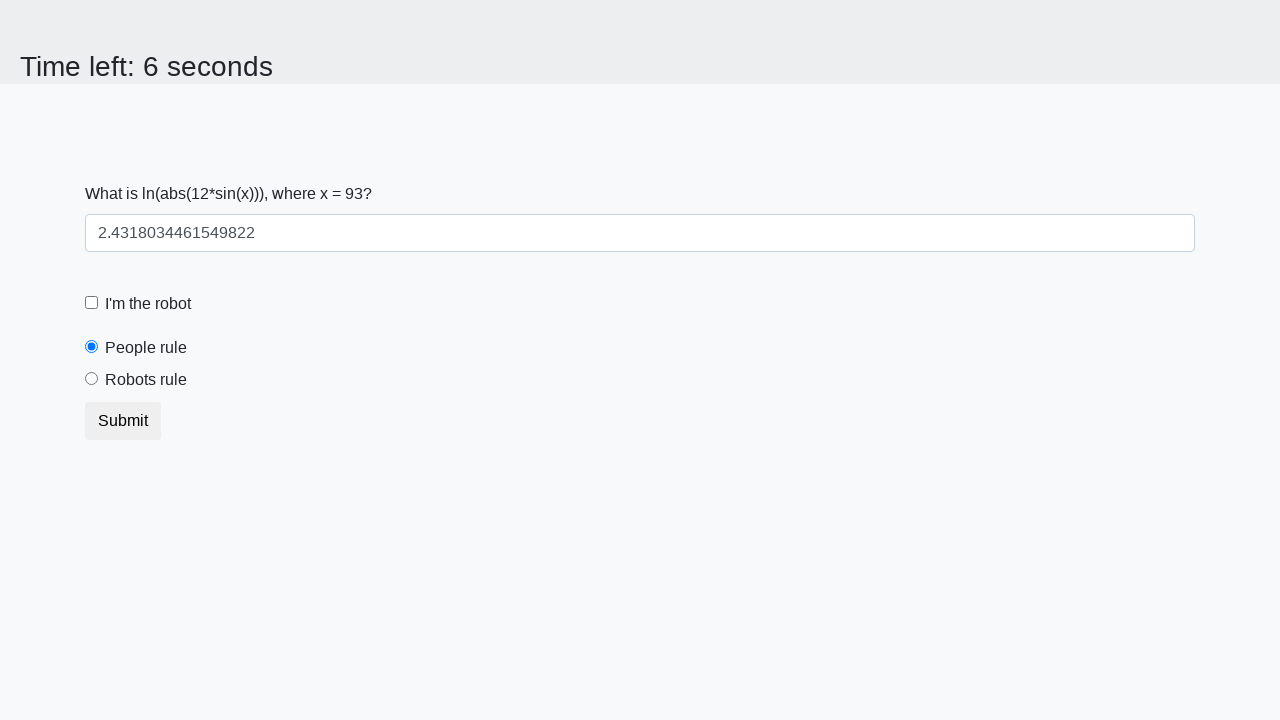

Checked the robot checkbox at (92, 303) on #robotCheckbox
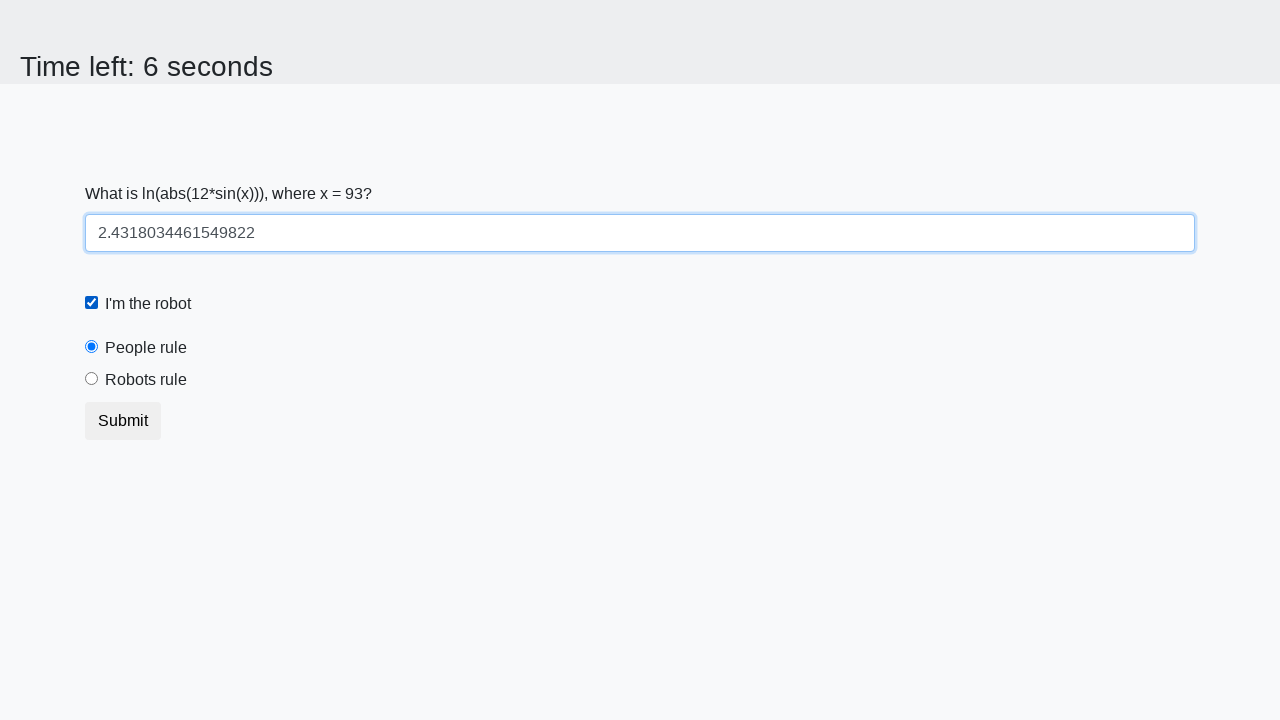

Selected the robots rule radio button at (92, 379) on #robotsRule
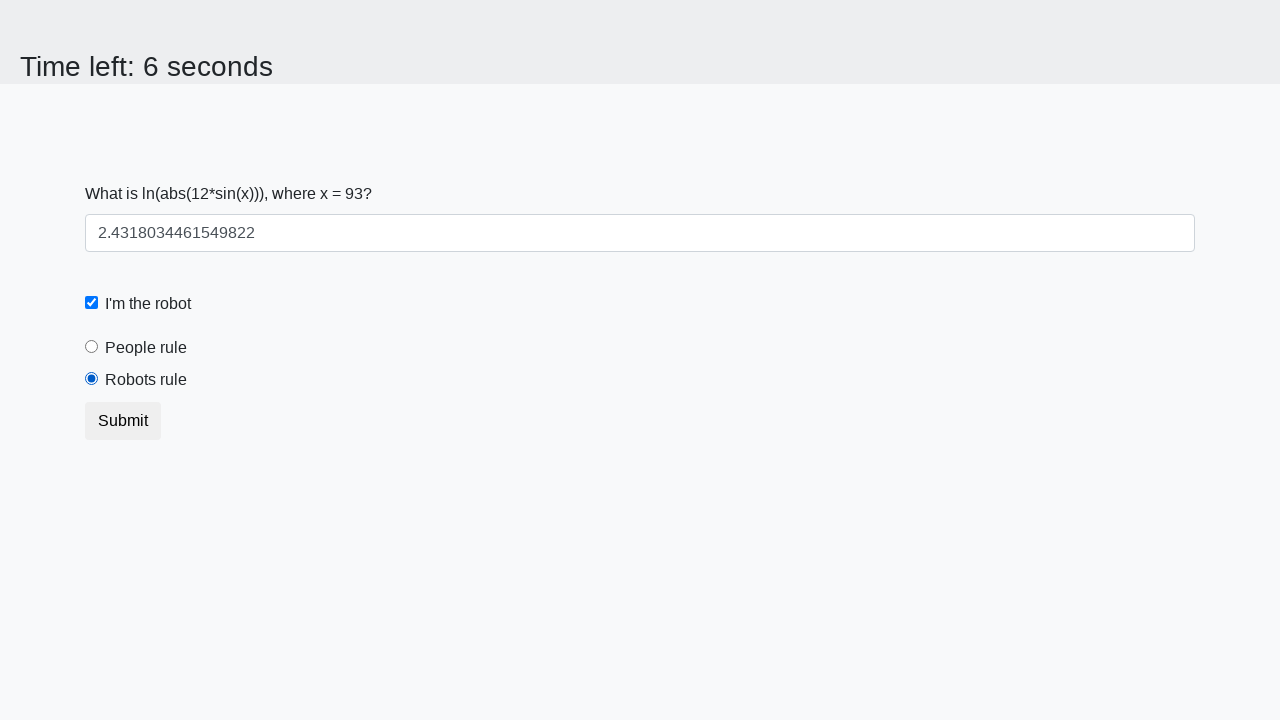

Clicked submit button to submit the form at (123, 421) on xpath=/html/body/div/form/button
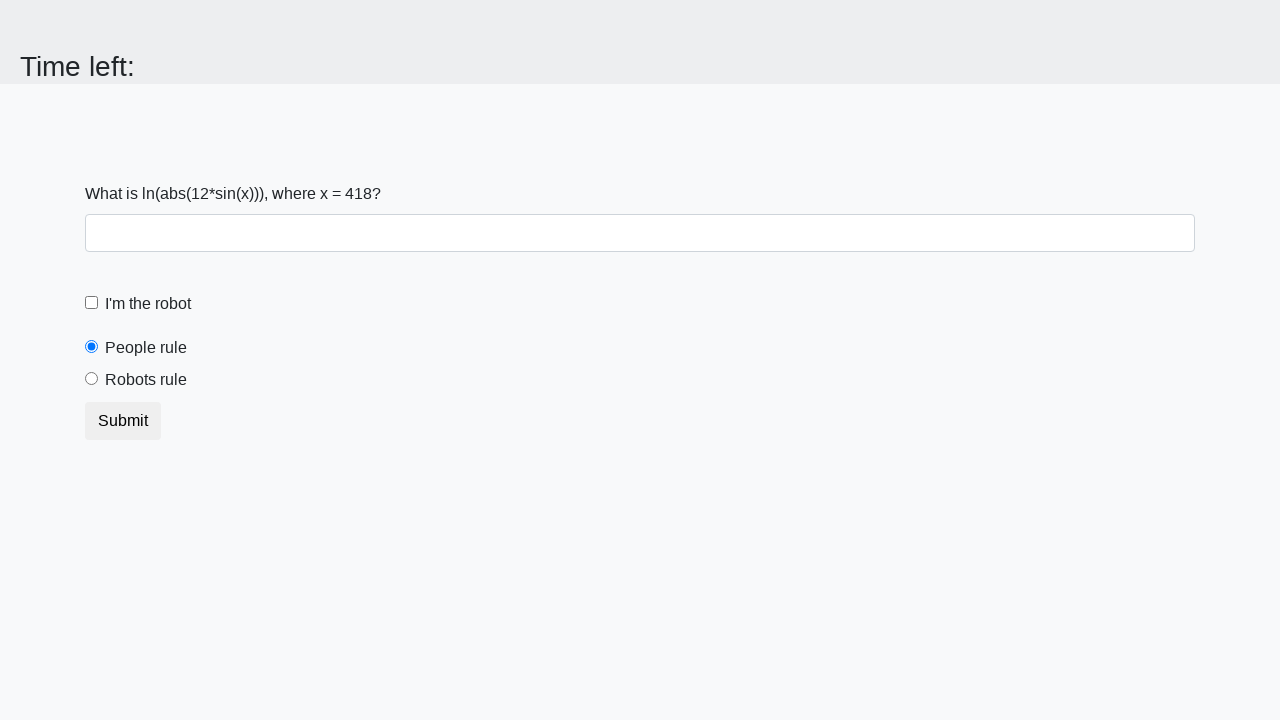

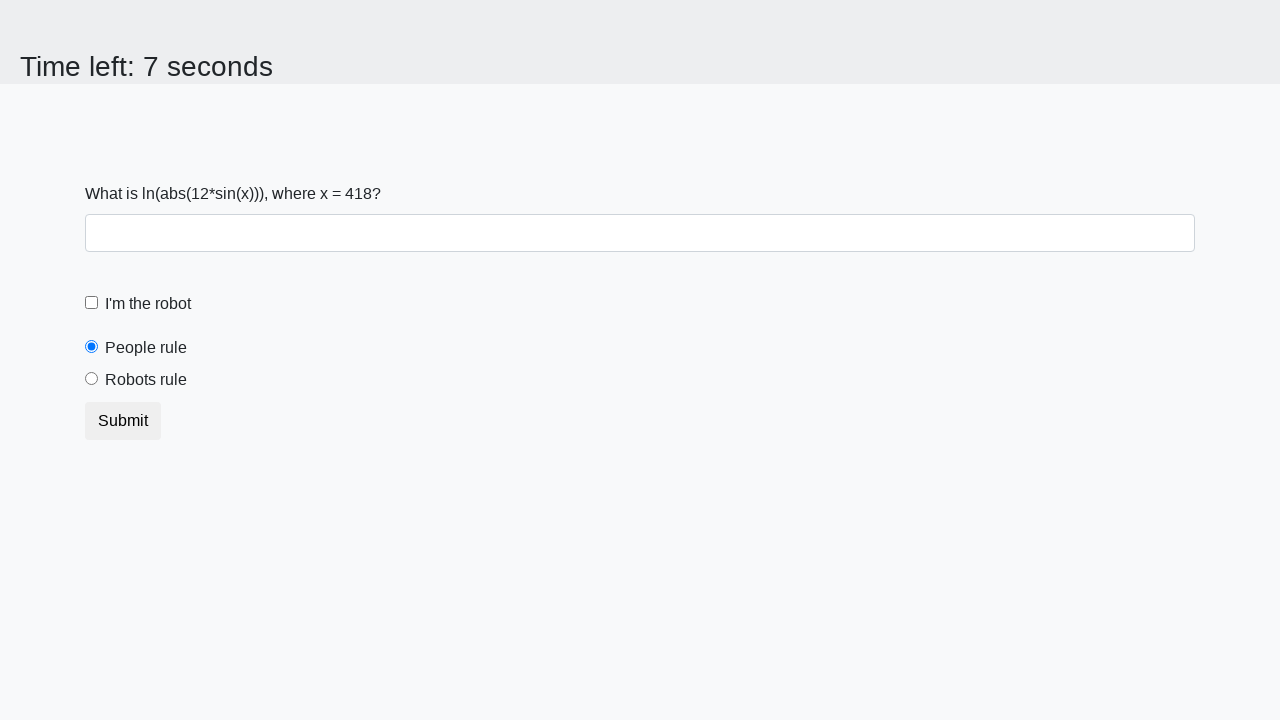